Clicks the "Get started" link on the Playwright documentation site and verifies the Installation heading is visible

Starting URL: https://playwright.dev/

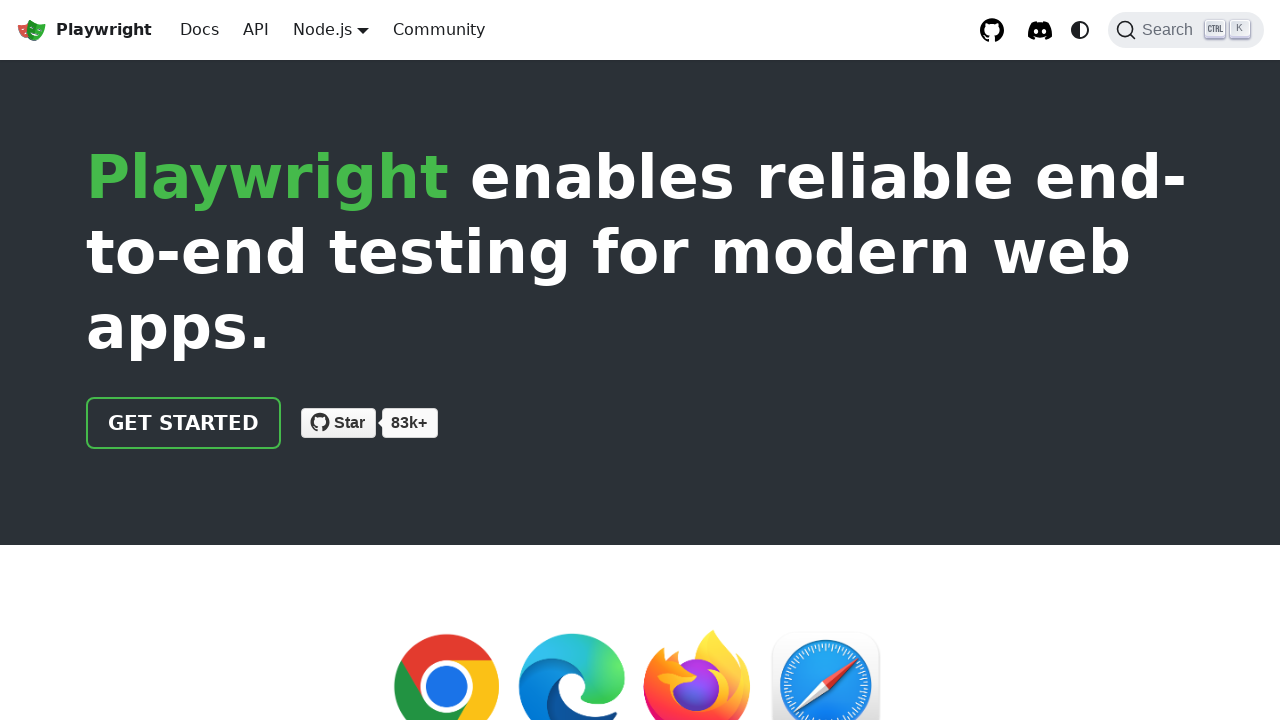

Clicked the 'Get started' link on Playwright documentation site at (184, 423) on internal:role=link[name="Get started"i]
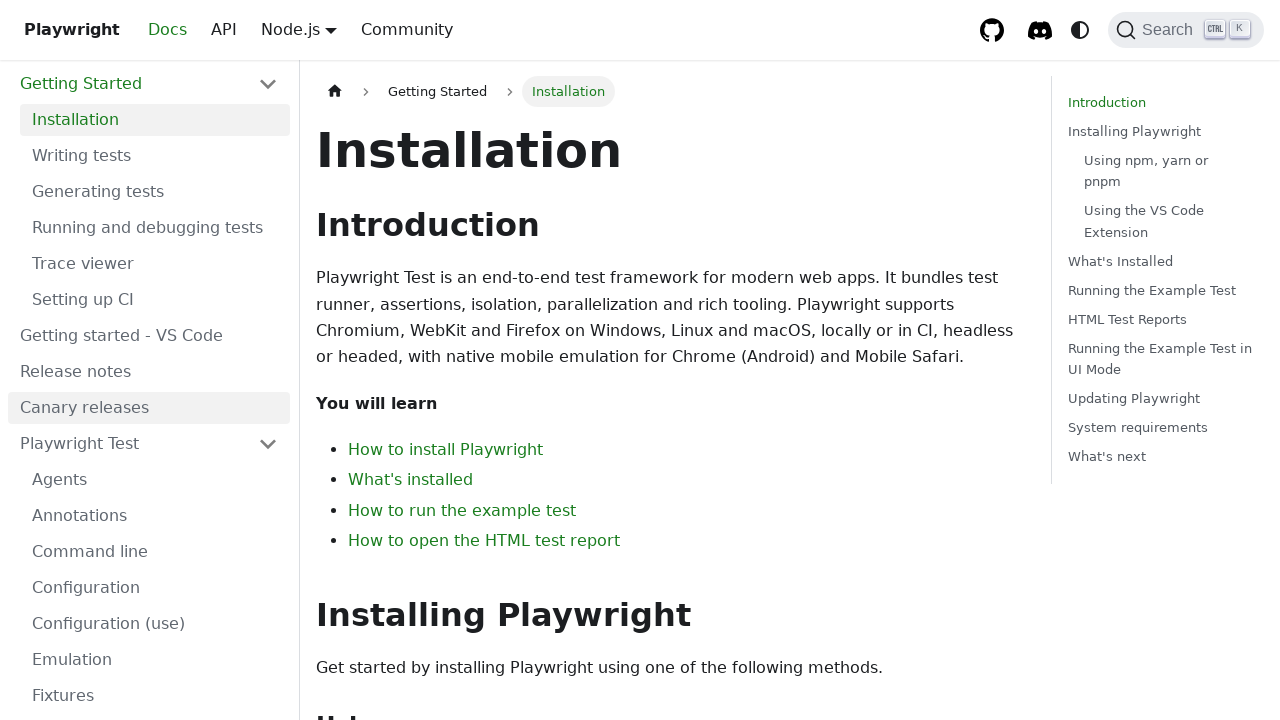

Verified Installation heading is visible
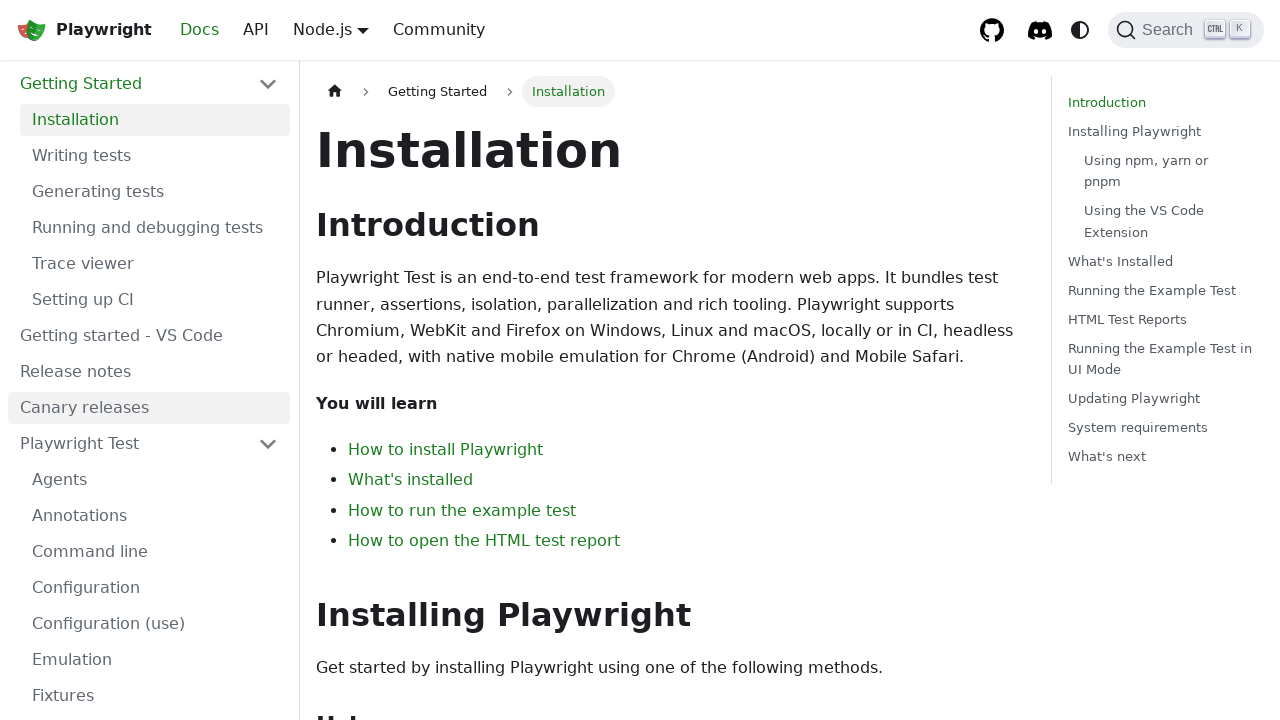

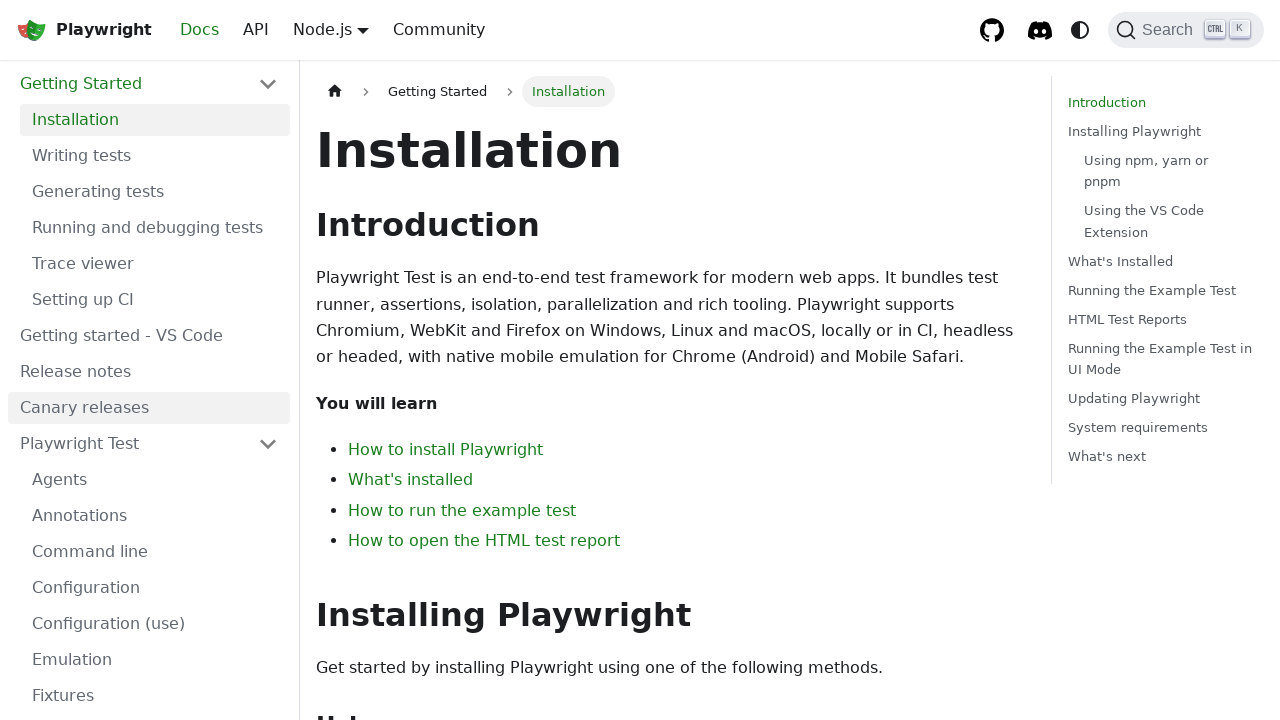